Tests clearing the complete state of all items by checking and then unchecking the toggle-all checkbox

Starting URL: https://demo.playwright.dev/todomvc

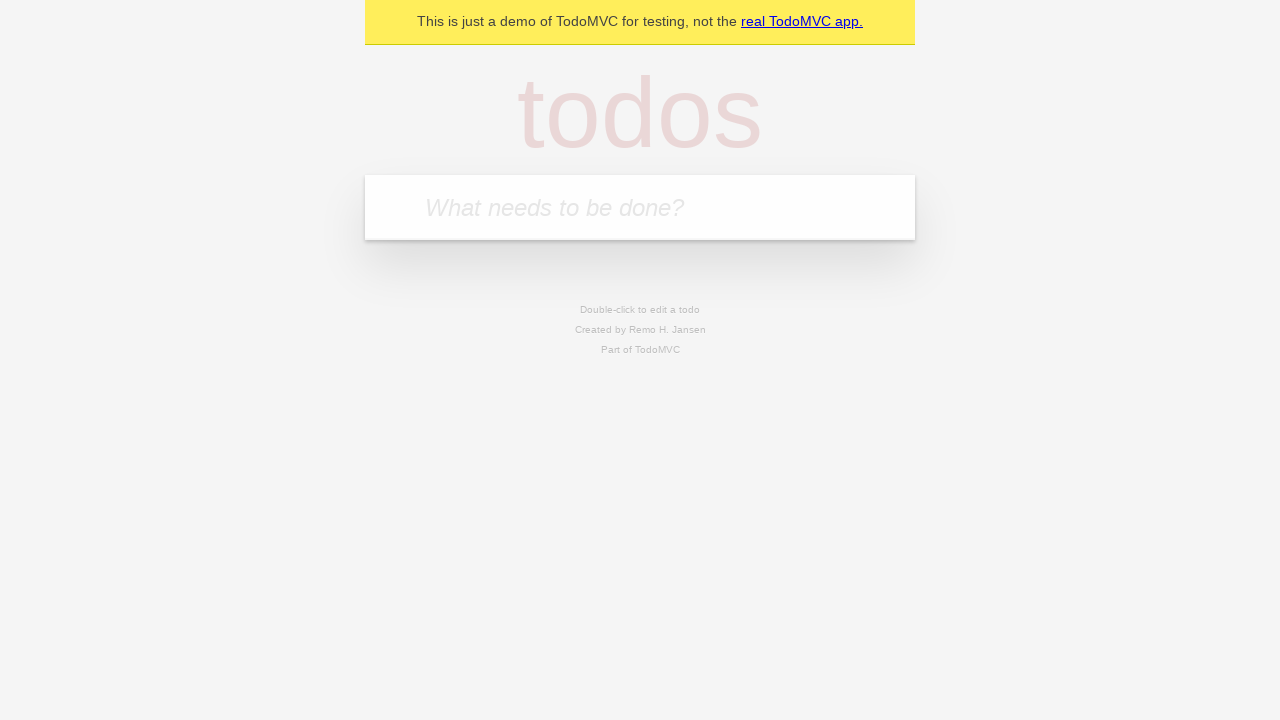

Filled todo input with 'buy some cheese' on internal:attr=[placeholder="What needs to be done?"i]
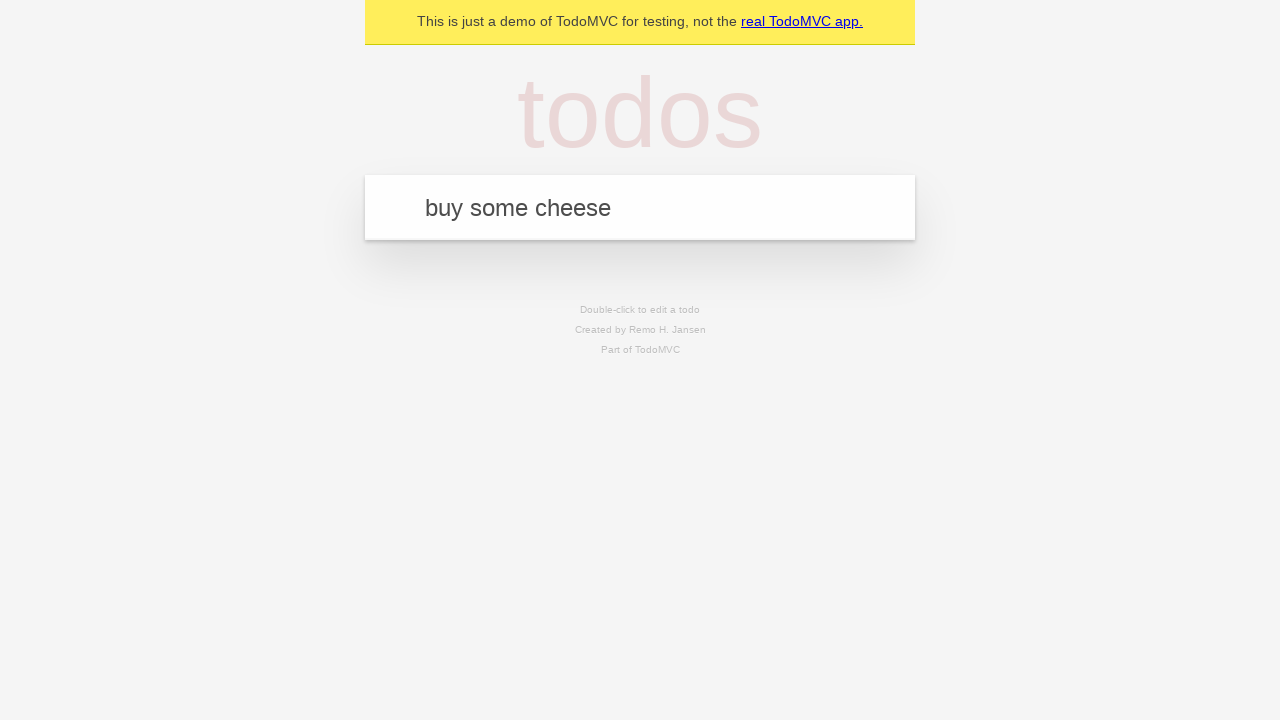

Pressed Enter to add first todo item on internal:attr=[placeholder="What needs to be done?"i]
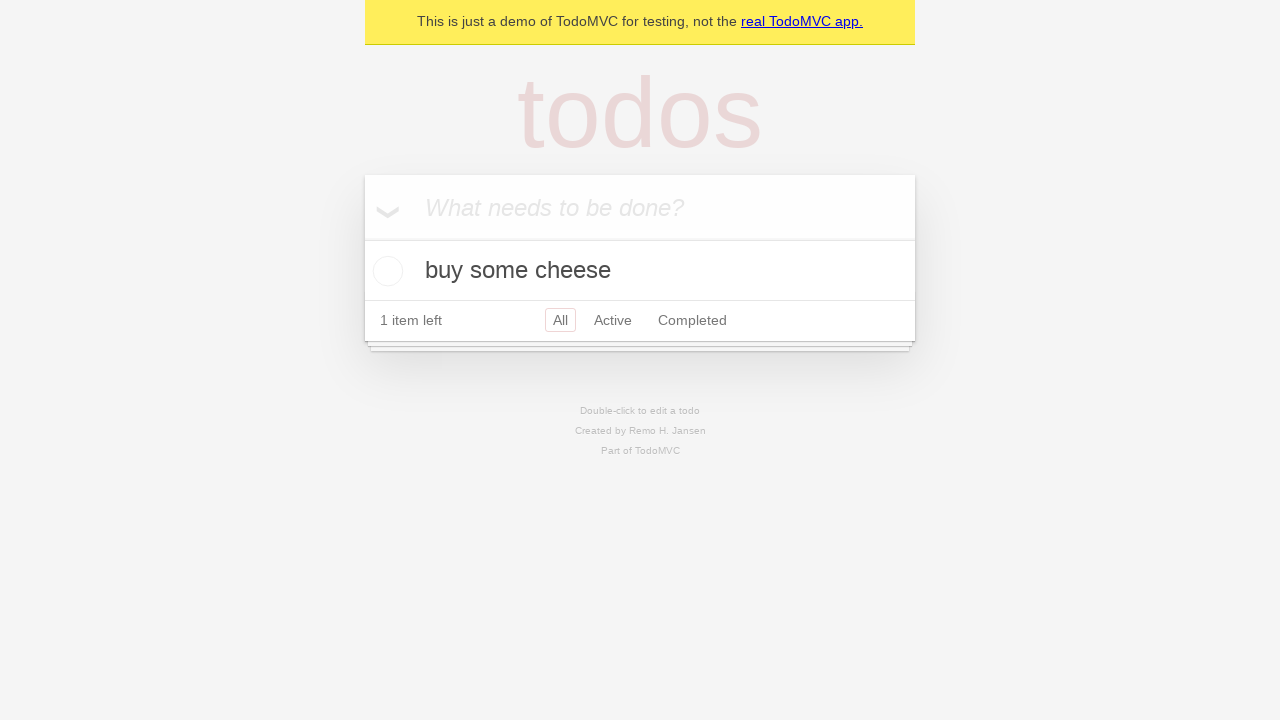

Filled todo input with 'feed the cat' on internal:attr=[placeholder="What needs to be done?"i]
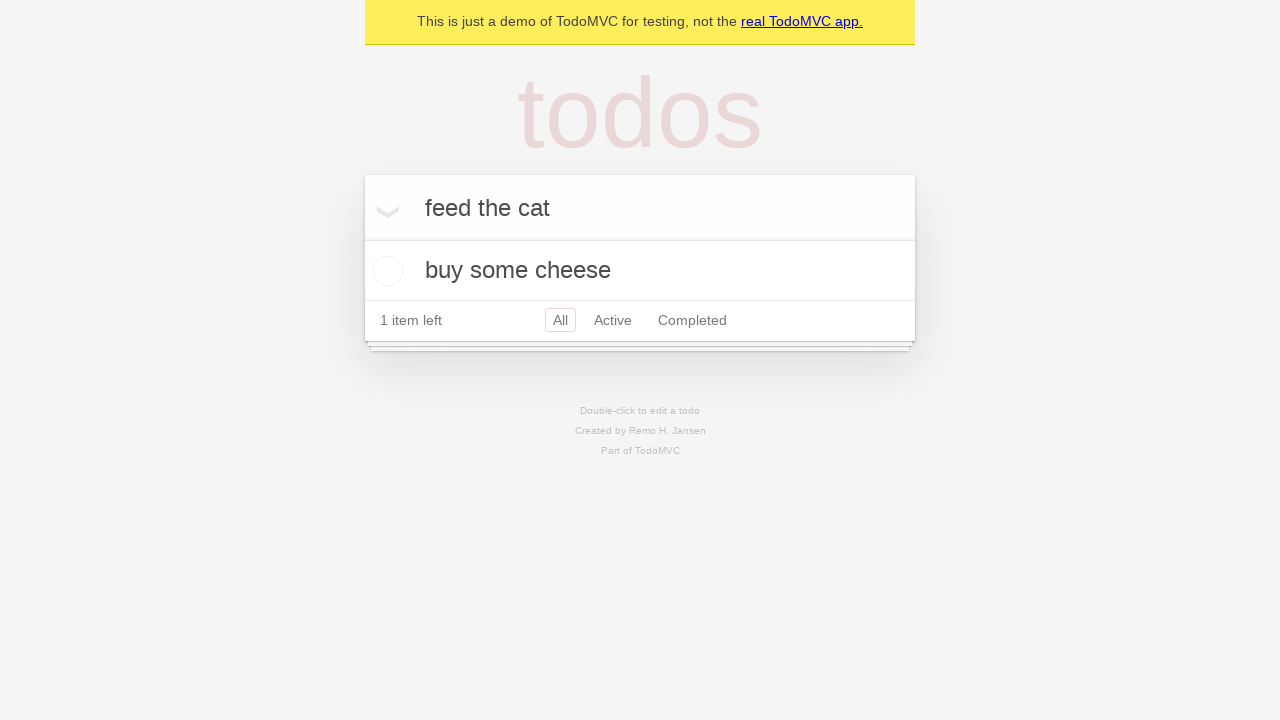

Pressed Enter to add second todo item on internal:attr=[placeholder="What needs to be done?"i]
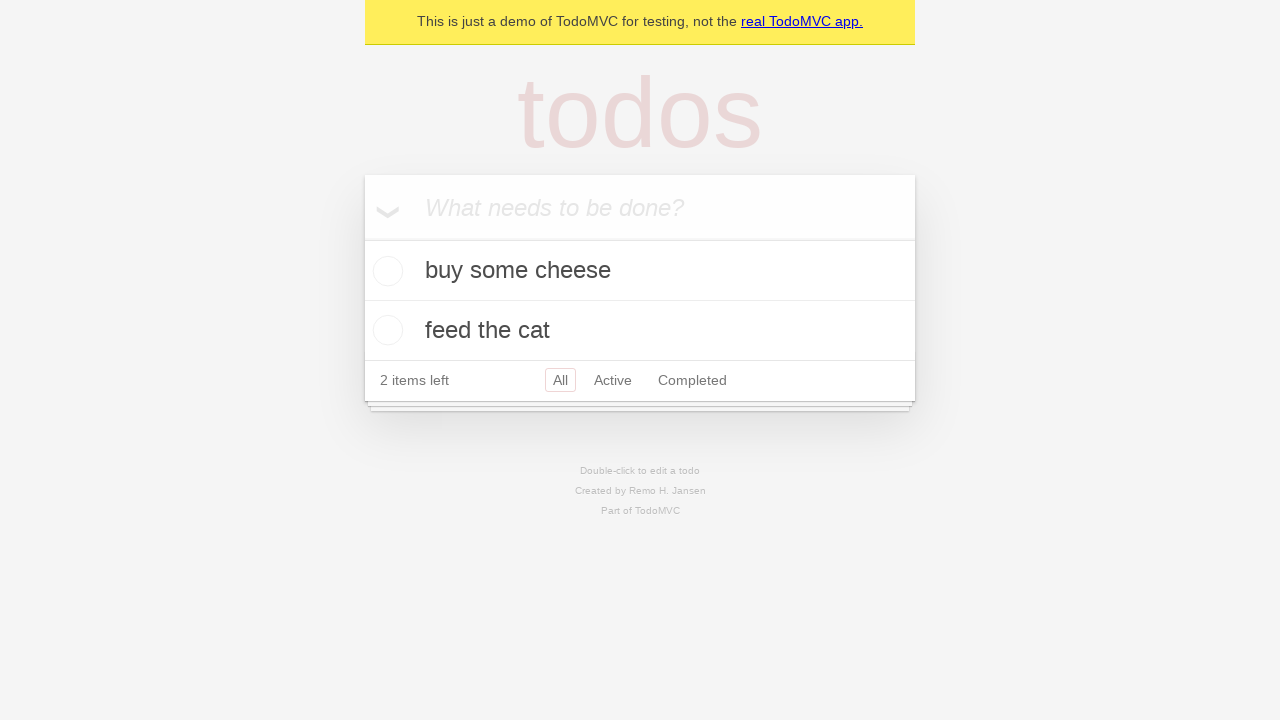

Filled todo input with 'book a doctors appointment' on internal:attr=[placeholder="What needs to be done?"i]
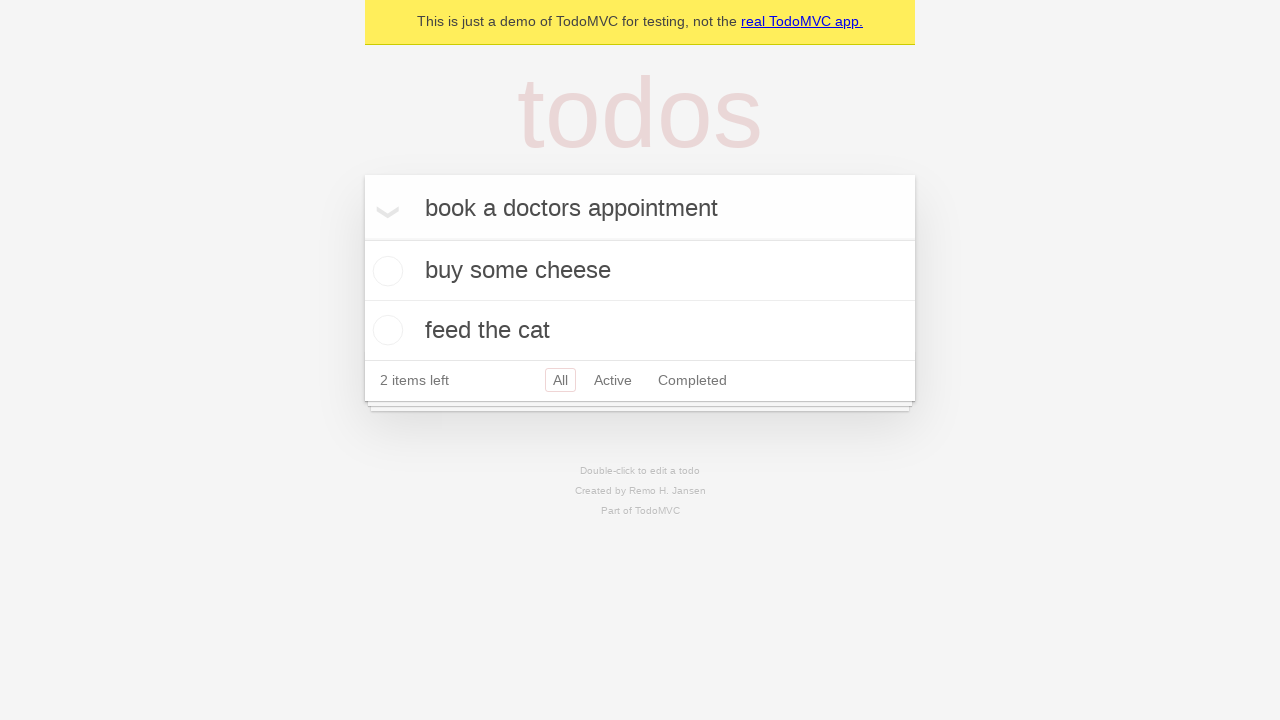

Pressed Enter to add third todo item on internal:attr=[placeholder="What needs to be done?"i]
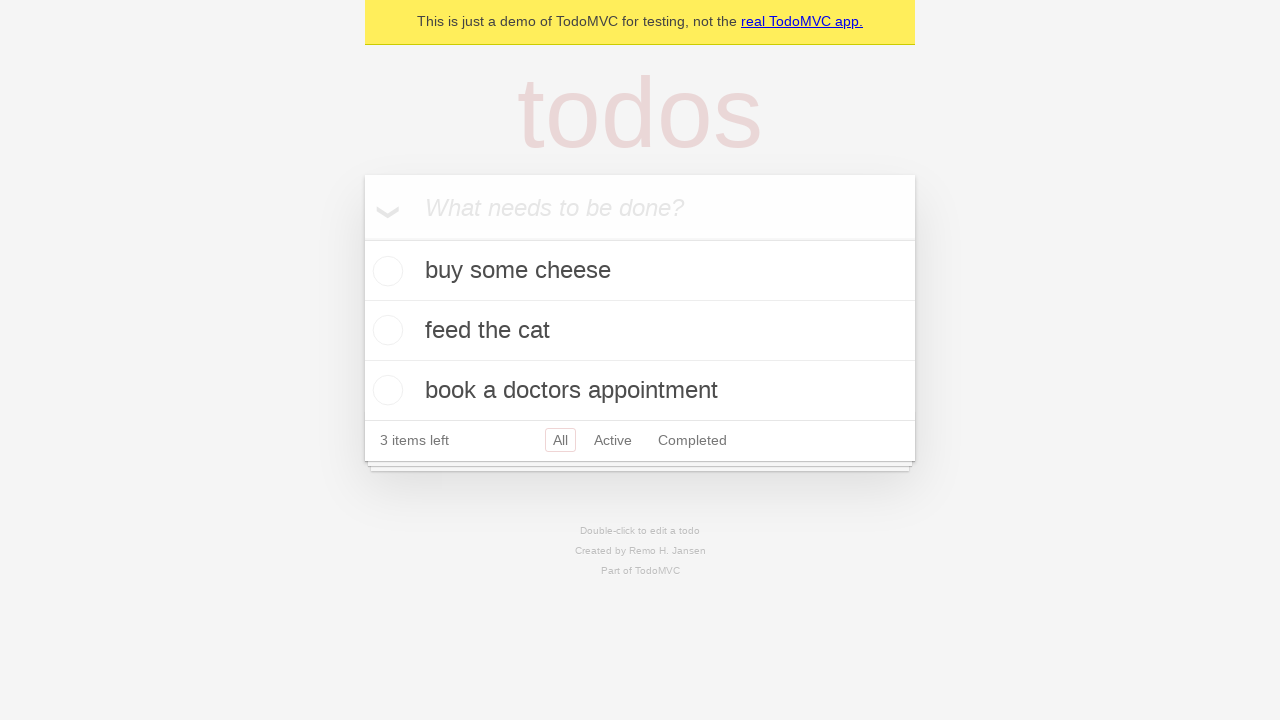

Checked toggle-all checkbox to mark all items as complete at (362, 238) on internal:label="Mark all as complete"i
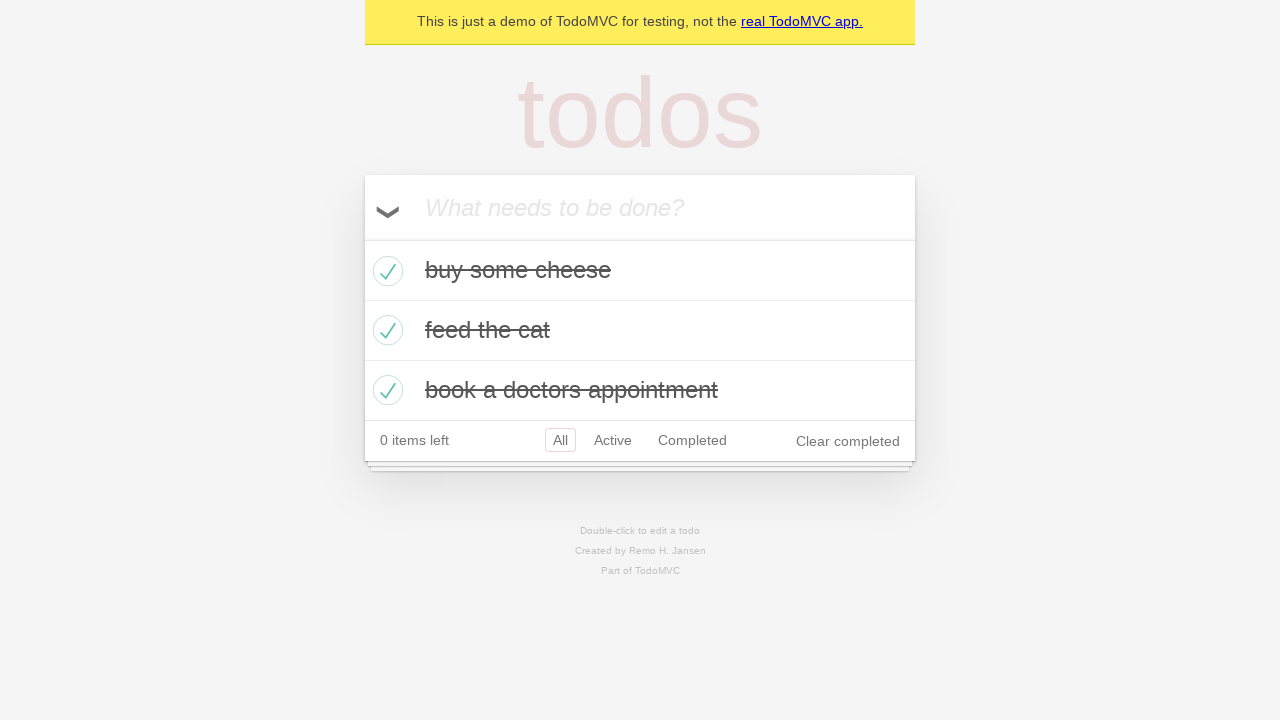

Unchecked toggle-all checkbox to clear complete state of all items at (362, 238) on internal:label="Mark all as complete"i
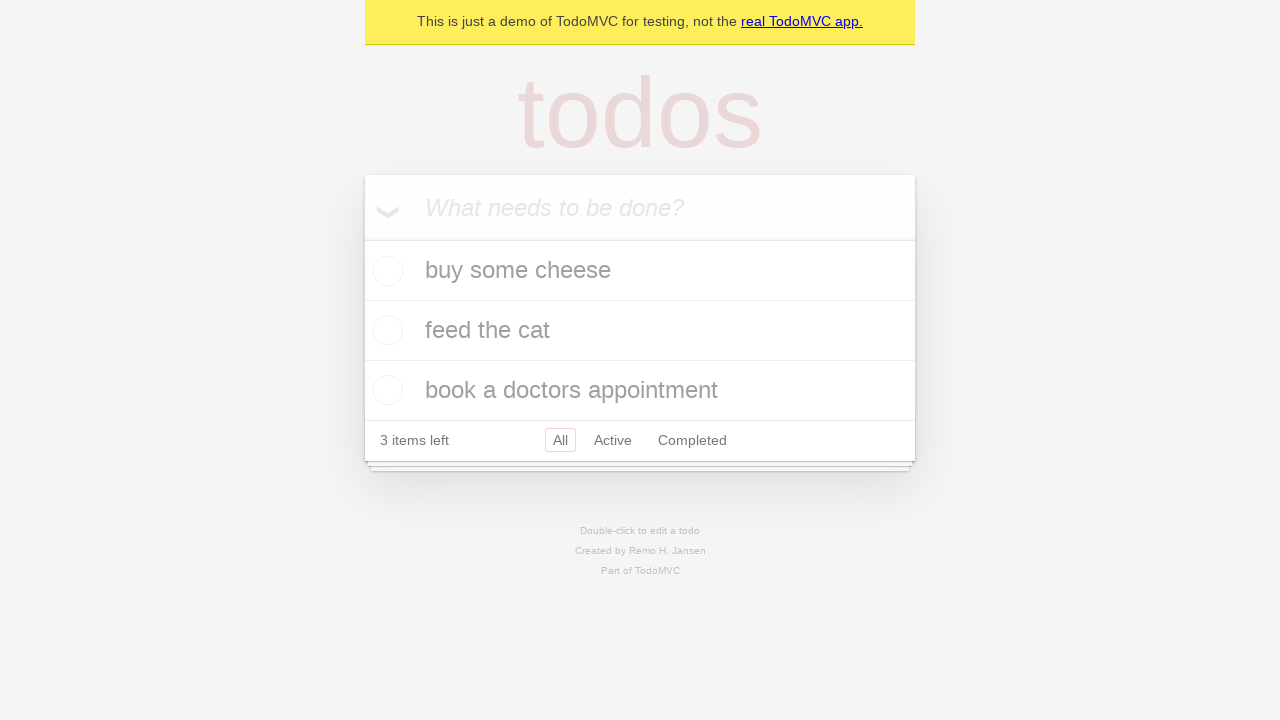

Verified all todo items are now uncompleted
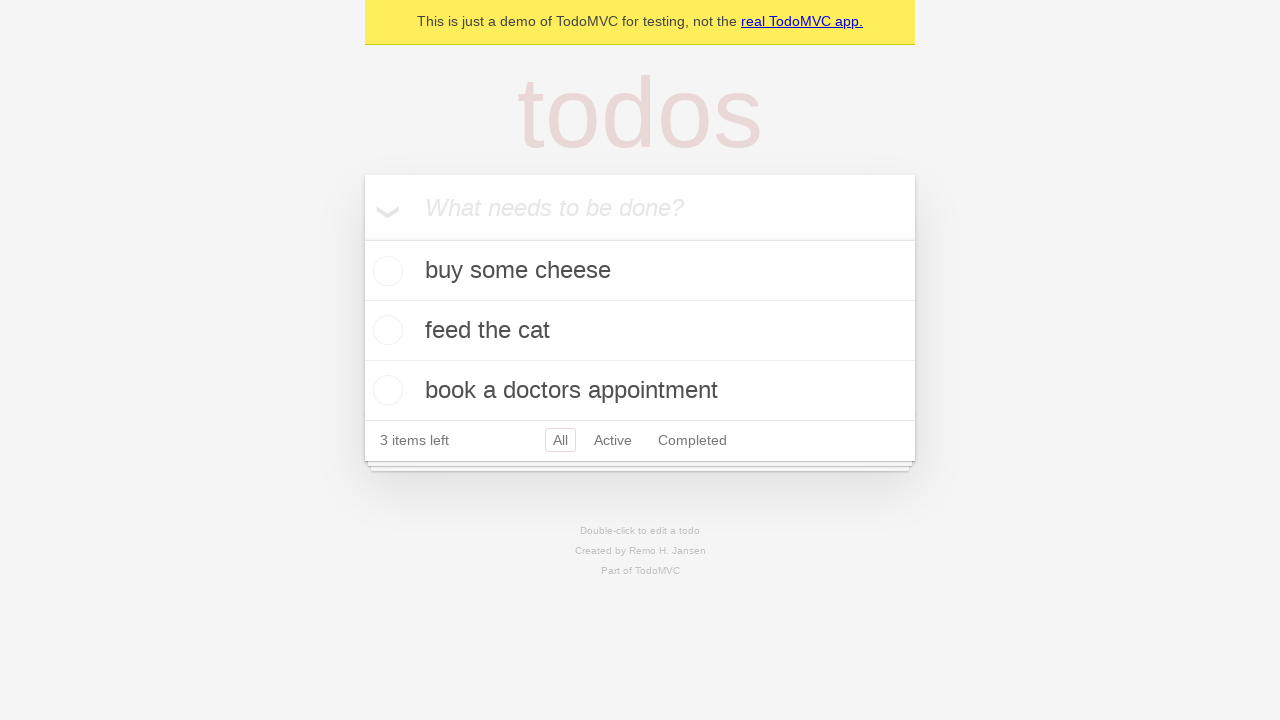

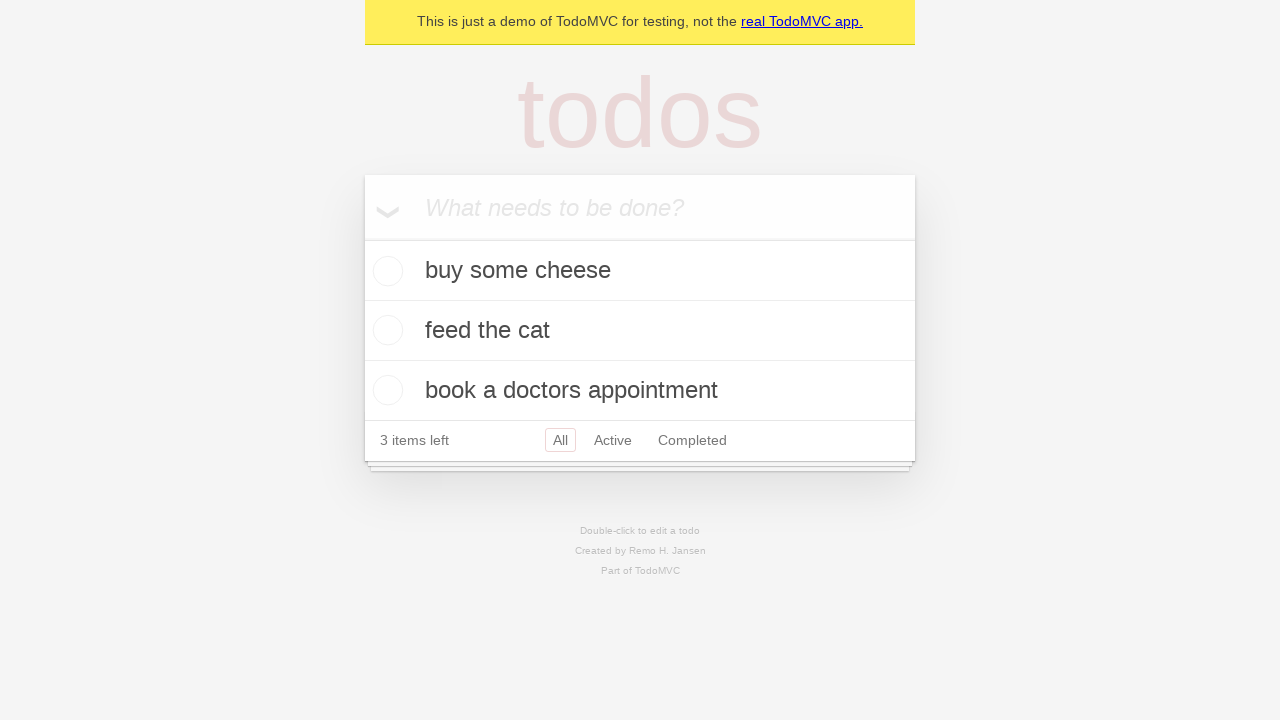